Tests a form submission on DemoQA by filling in name, email, current address, and permanent address fields, then verifying the submitted data is displayed correctly

Starting URL: http://demoqa.com/text-box

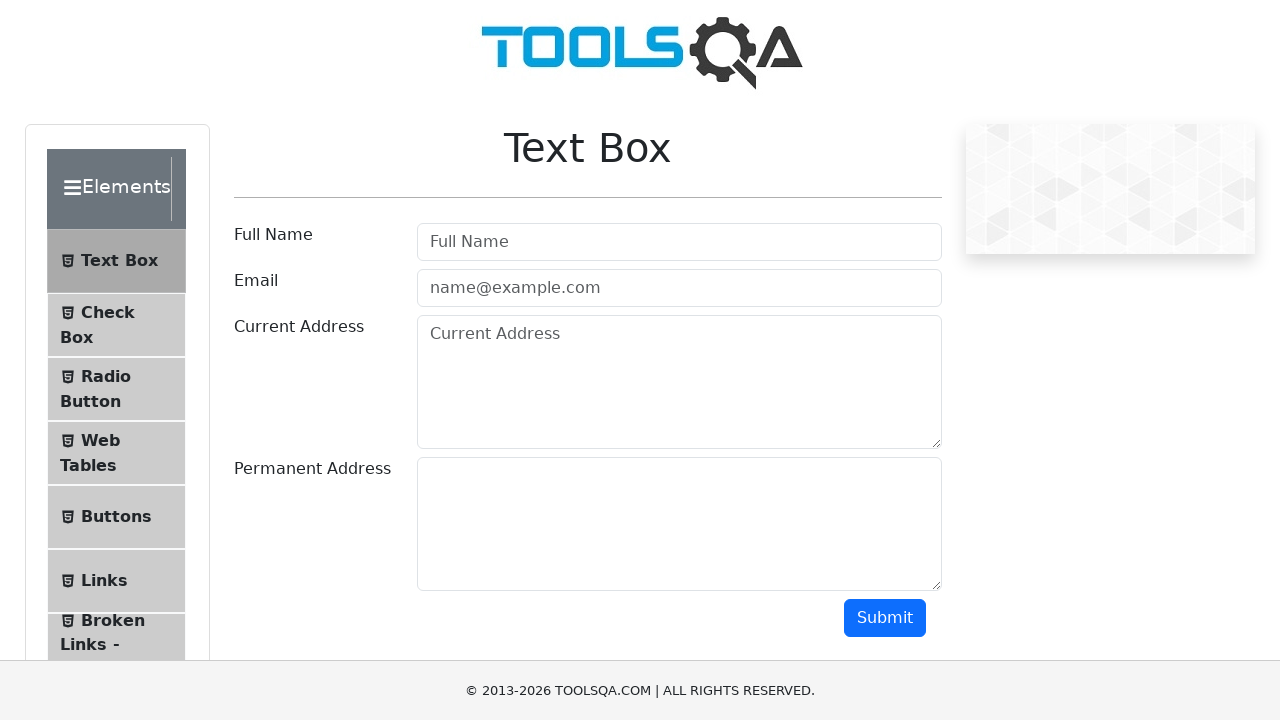

Filled Full Name field with 'Automation' on #userName
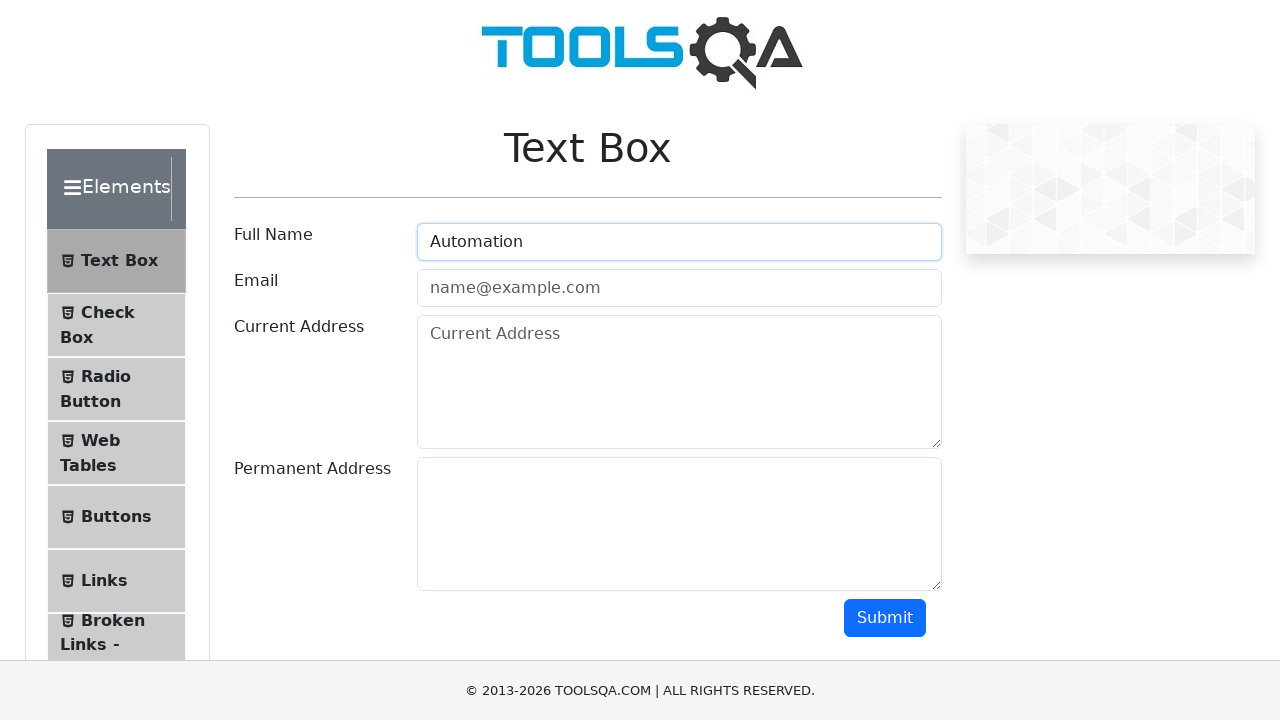

Filled Email field with 'Testing@gmail.com' on input[id='userEmail']
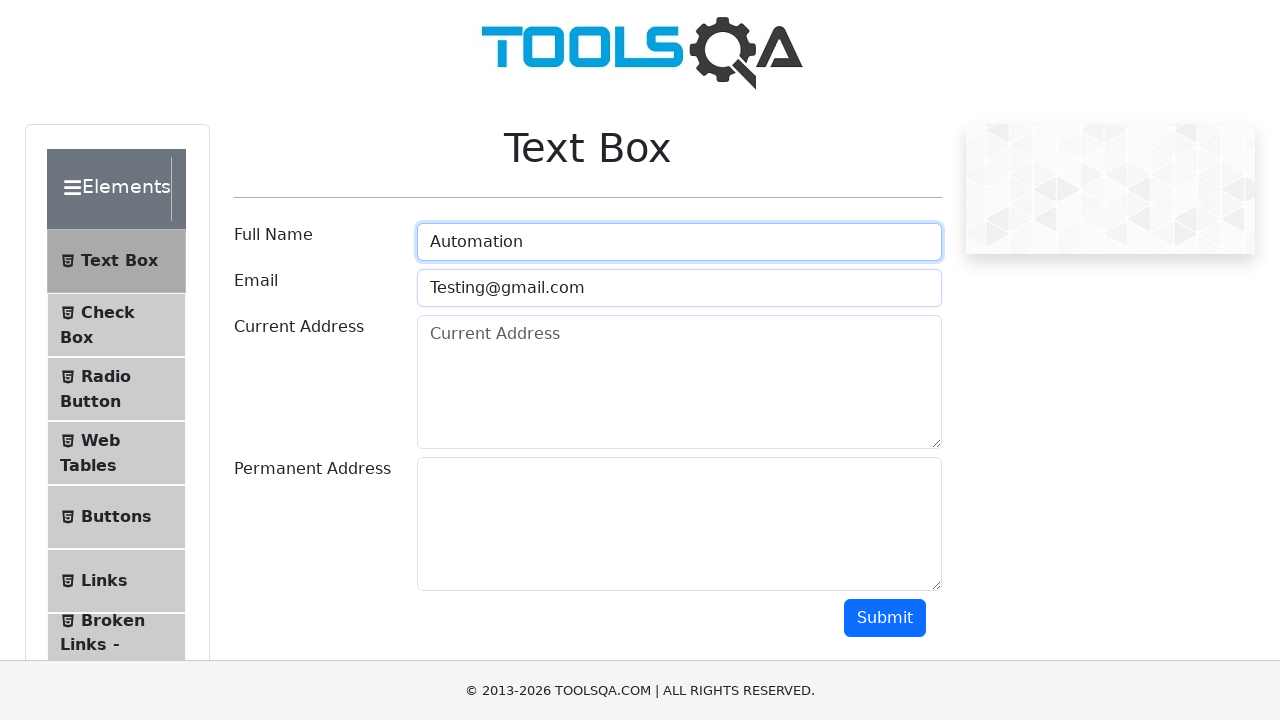

Filled Current Address field with 'Testing Current Address' on #currentAddress
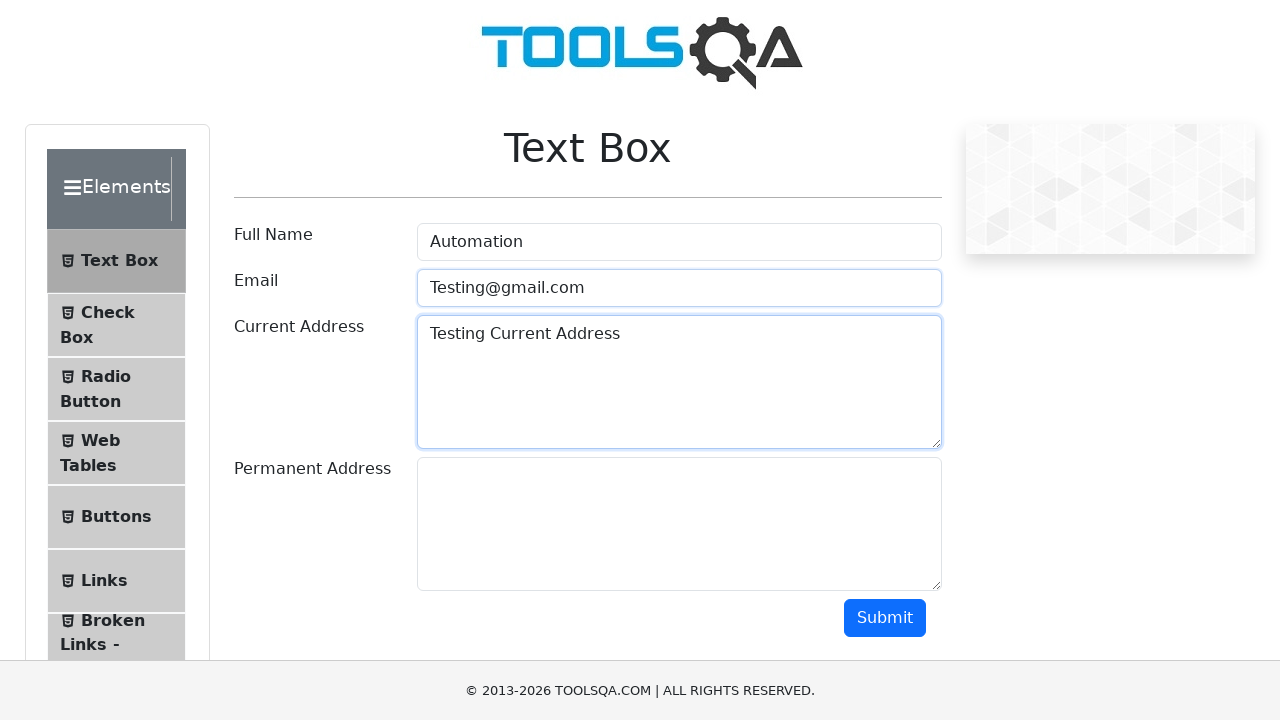

Filled Permanent Address field with 'Testing Permanent Address' on #permanentAddress
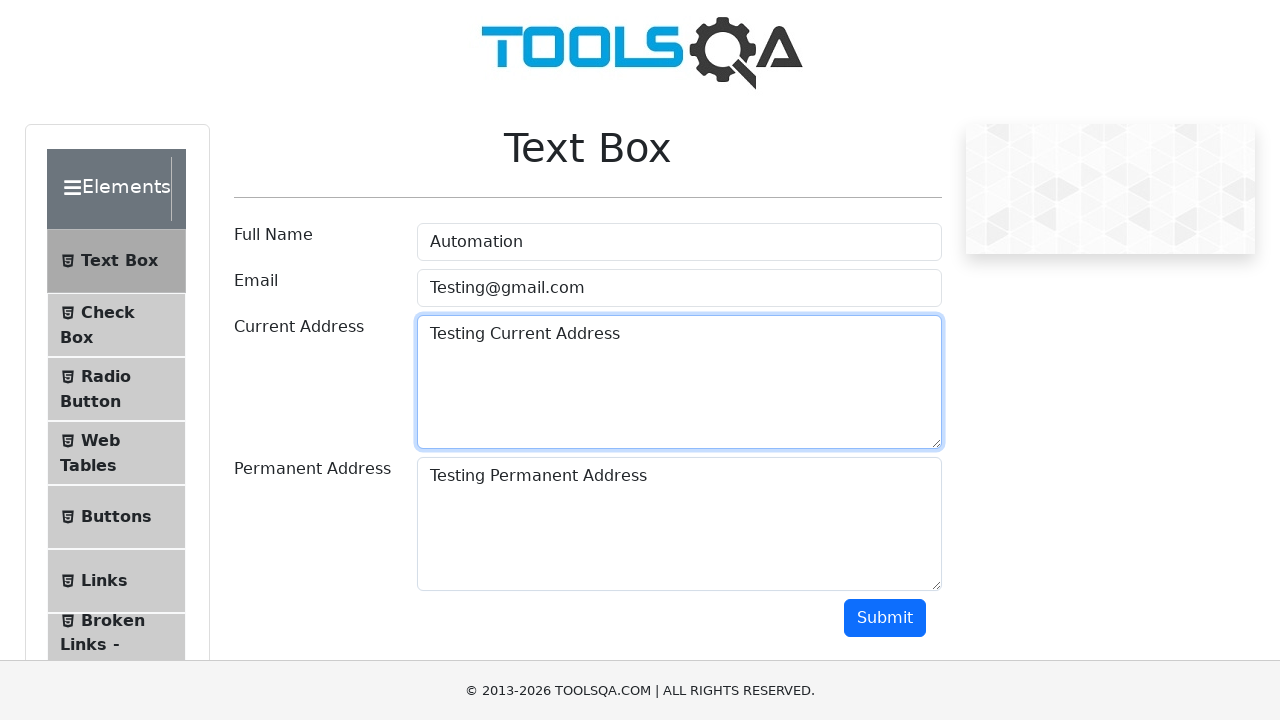

Clicked Submit button to submit form at (885, 618) on .btn-primary
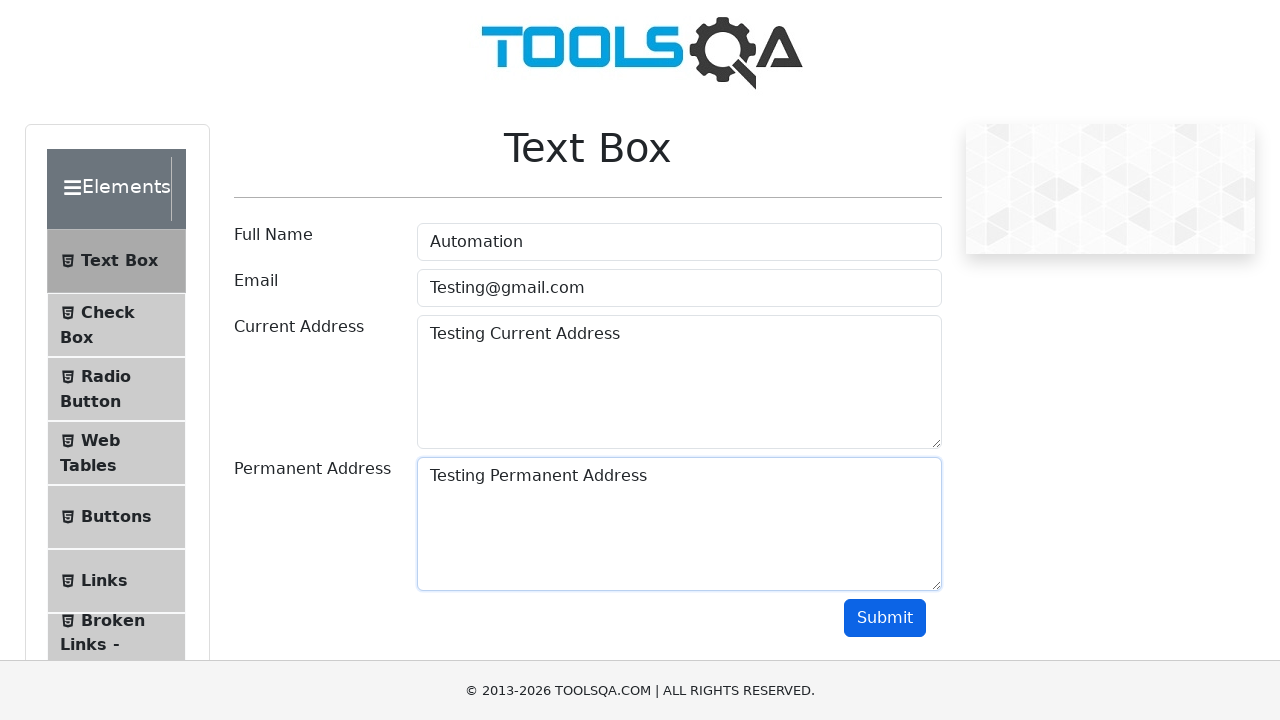

Waited for submitted name element to appear
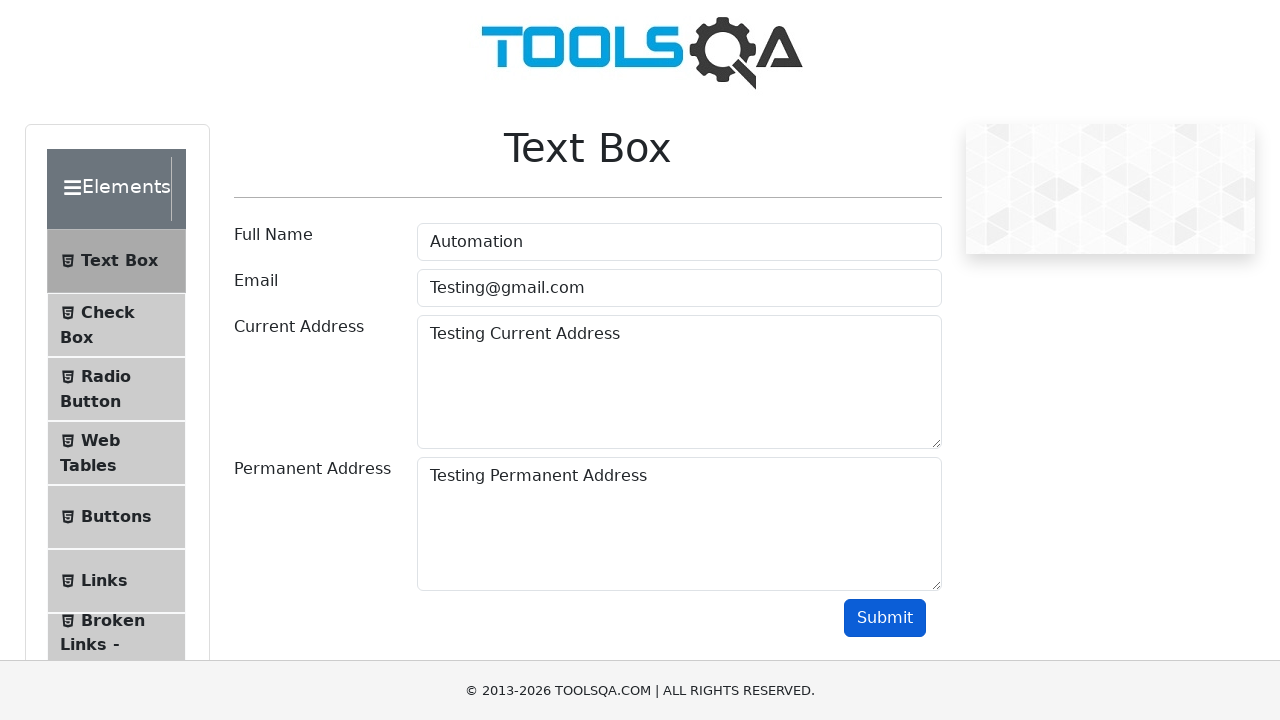

Verified that submitted name 'Automation' is displayed correctly
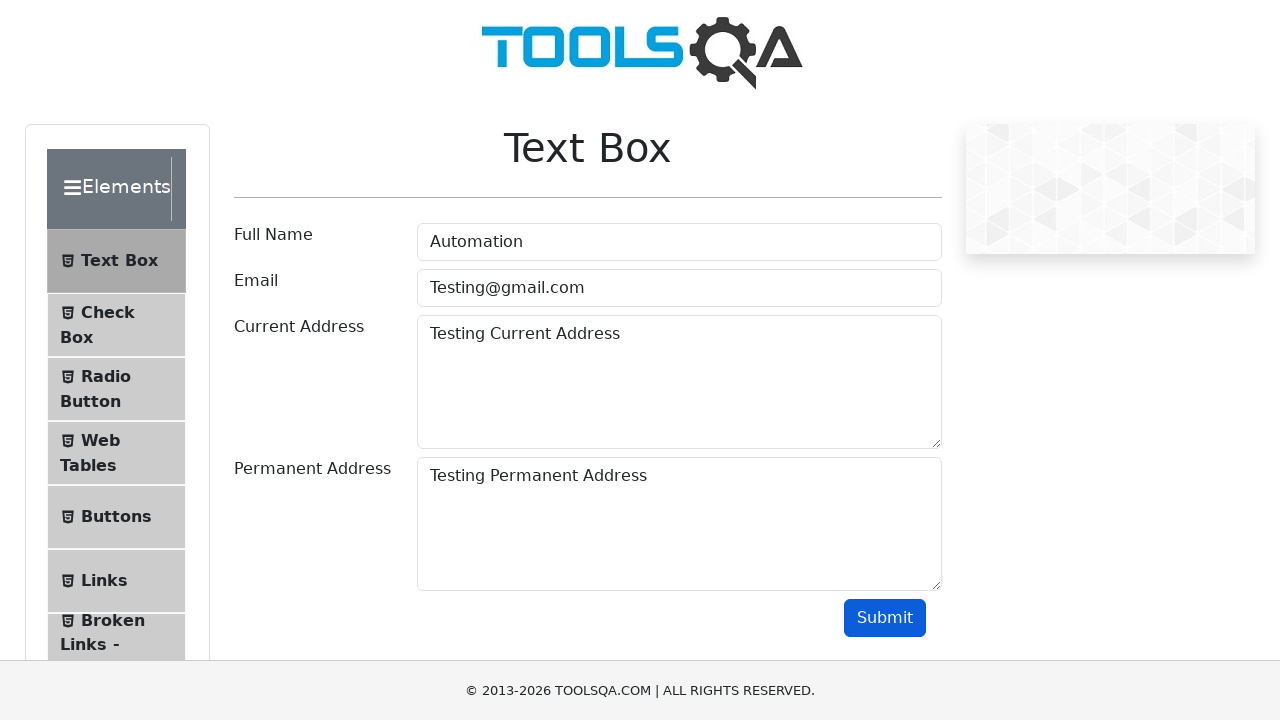

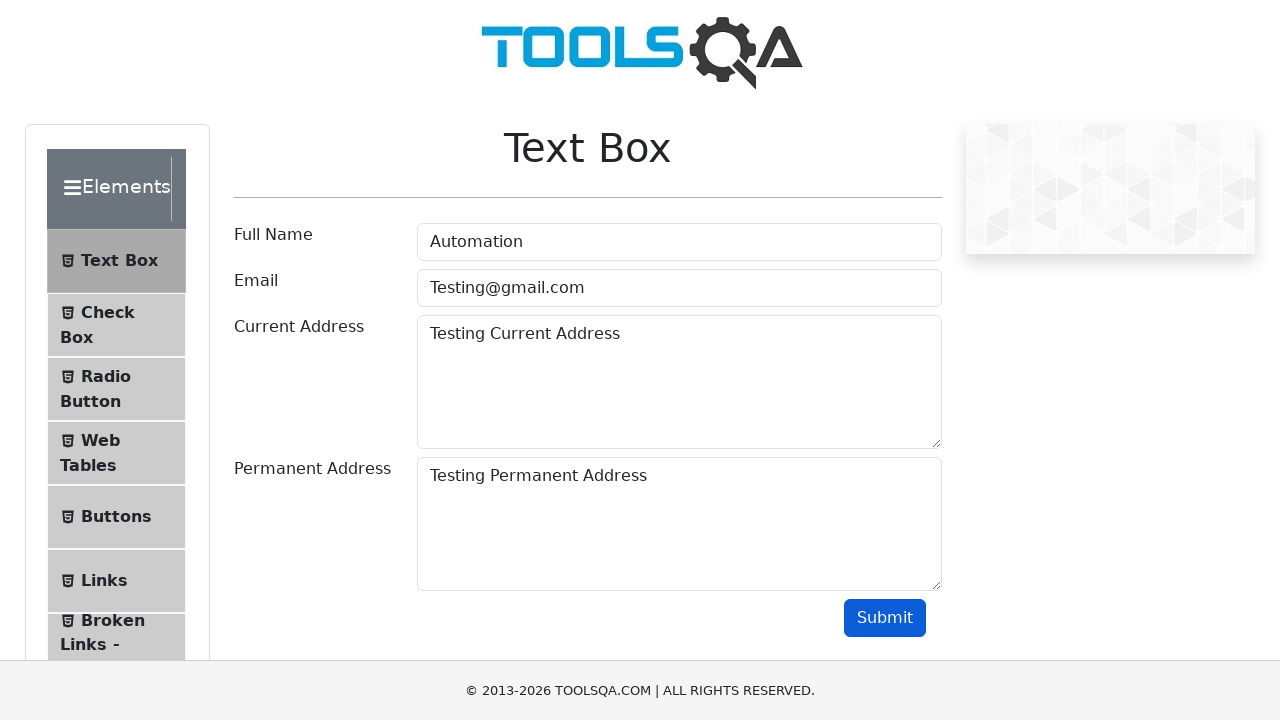